Tests checkbox interactions by clicking three checkboxes in sequence on the Formy practice site

Starting URL: https://formy-project.herokuapp.com/checkbox

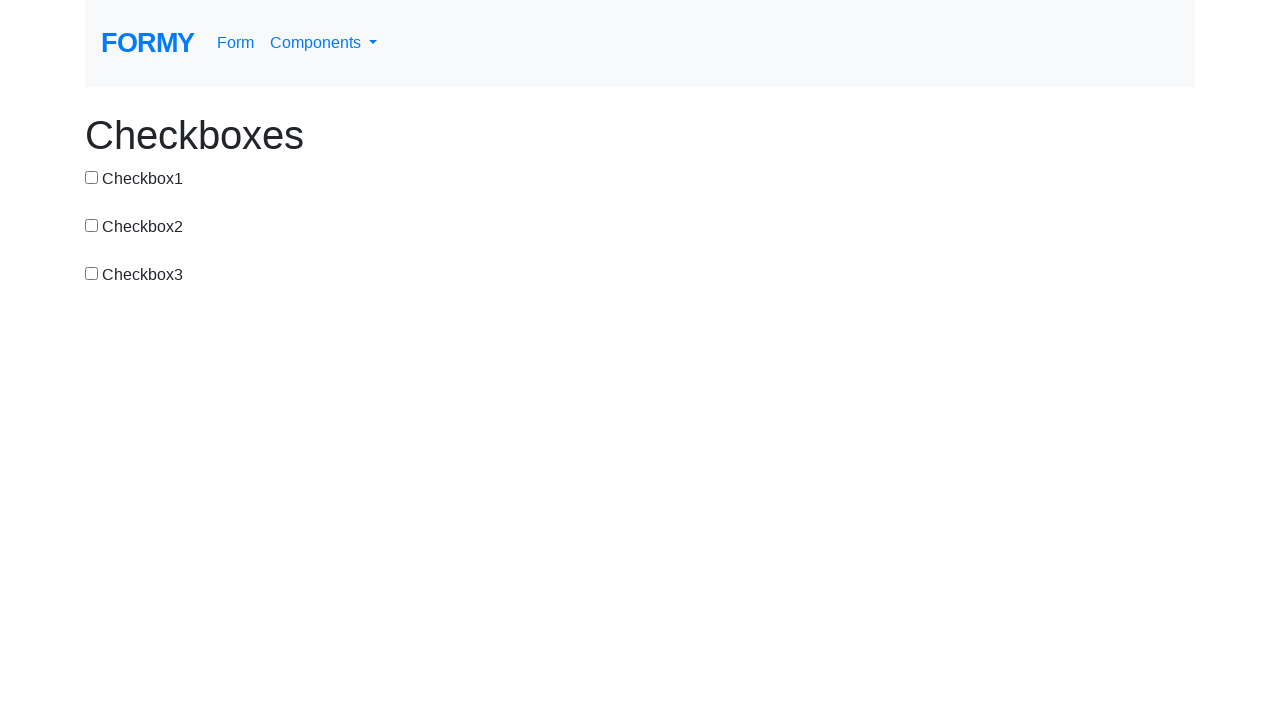

Navigated to Formy checkbox practice page
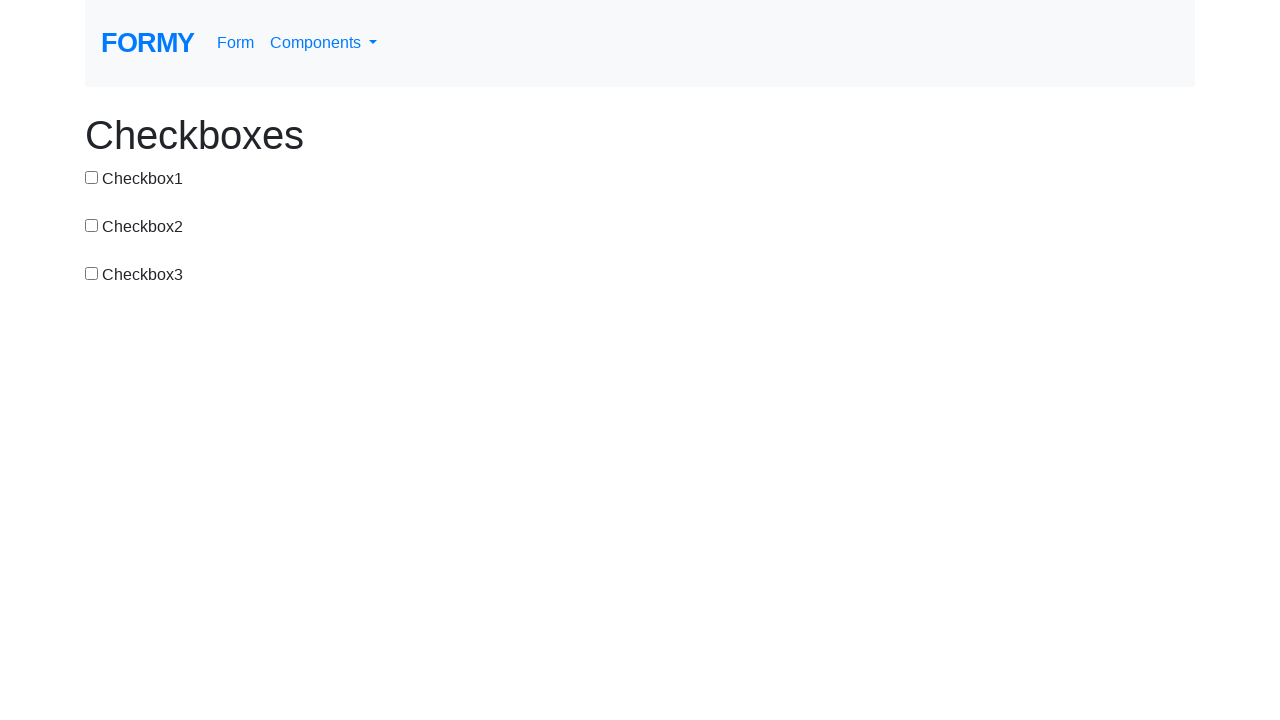

Clicked first checkbox at (92, 177) on #checkbox-1
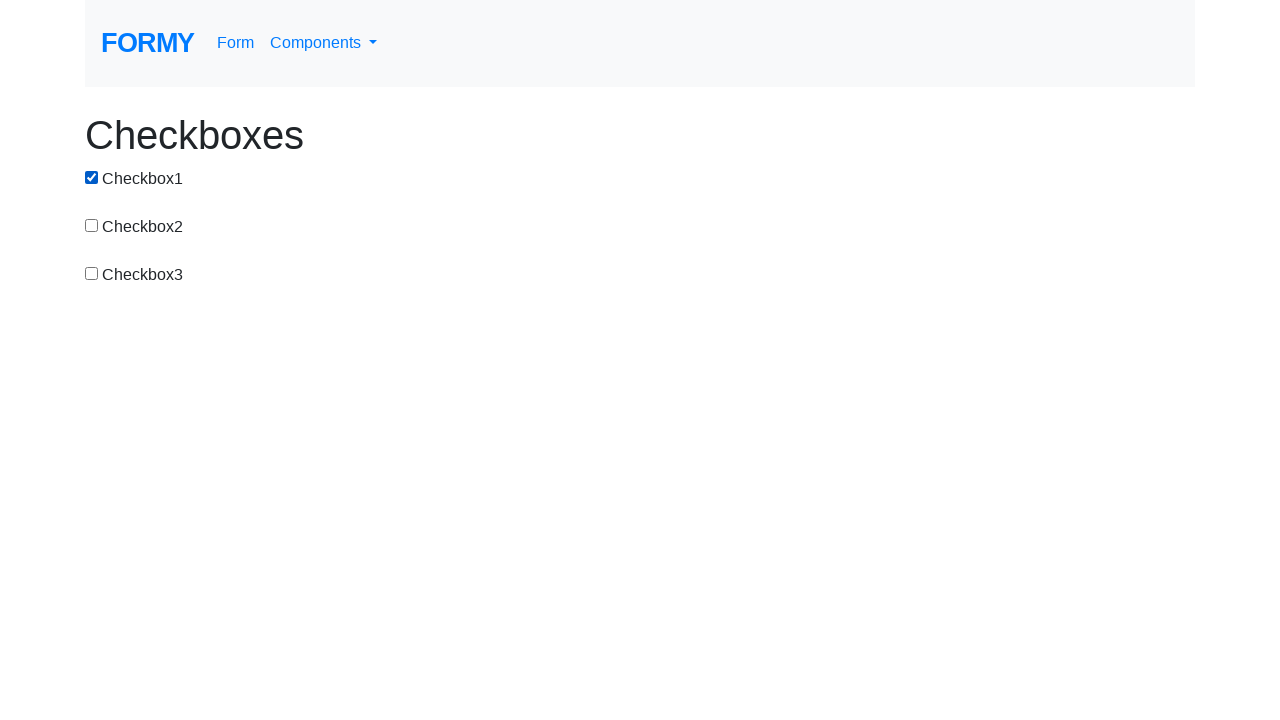

Clicked second checkbox at (92, 225) on #checkbox-2
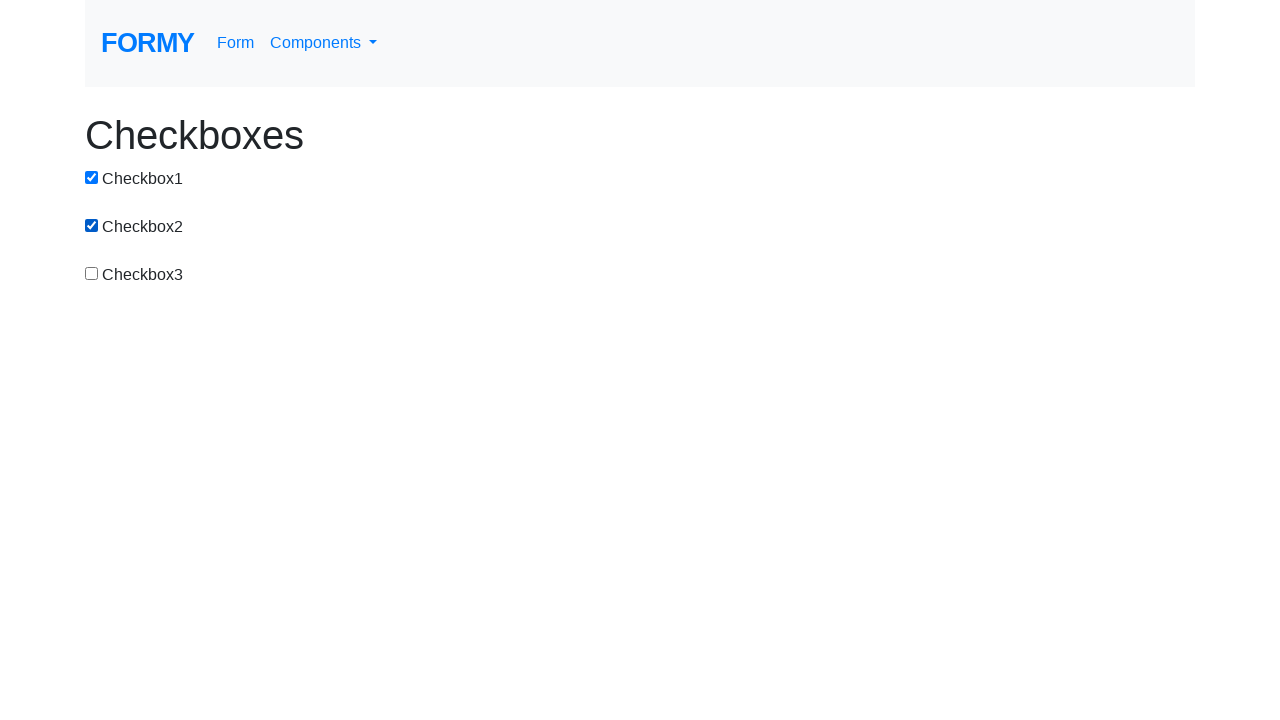

Clicked third checkbox at (92, 273) on #checkbox-3
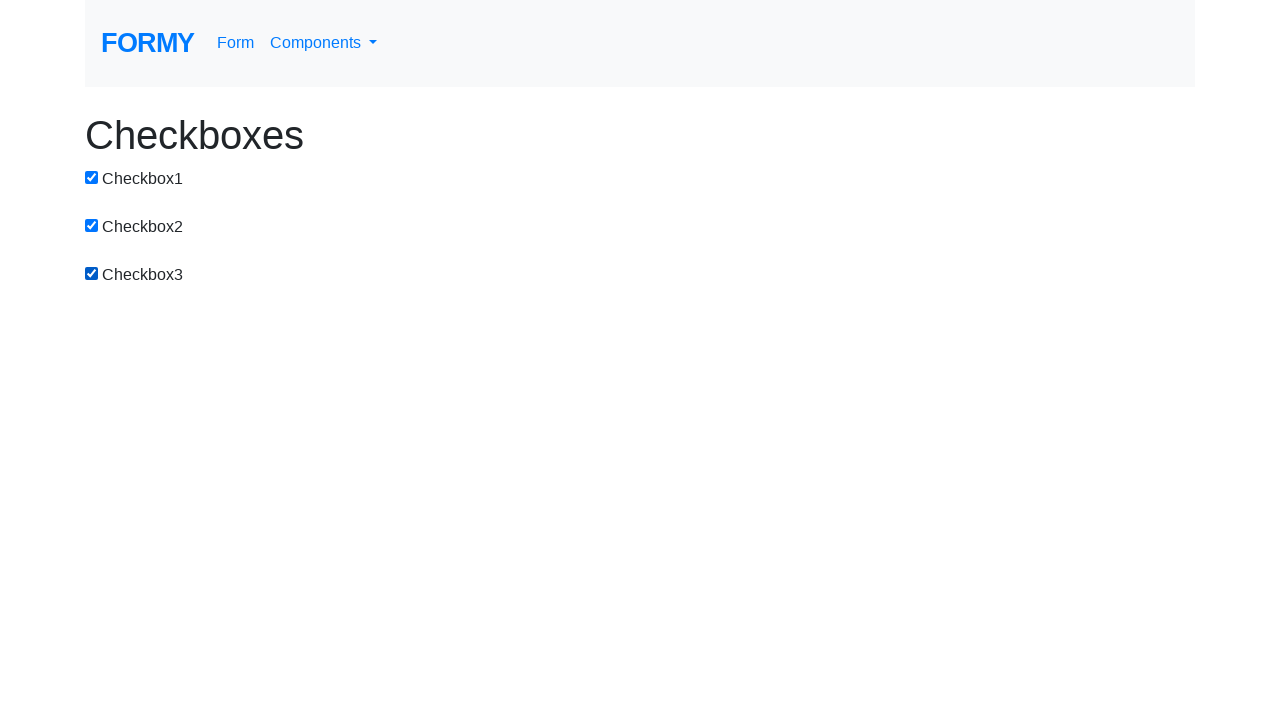

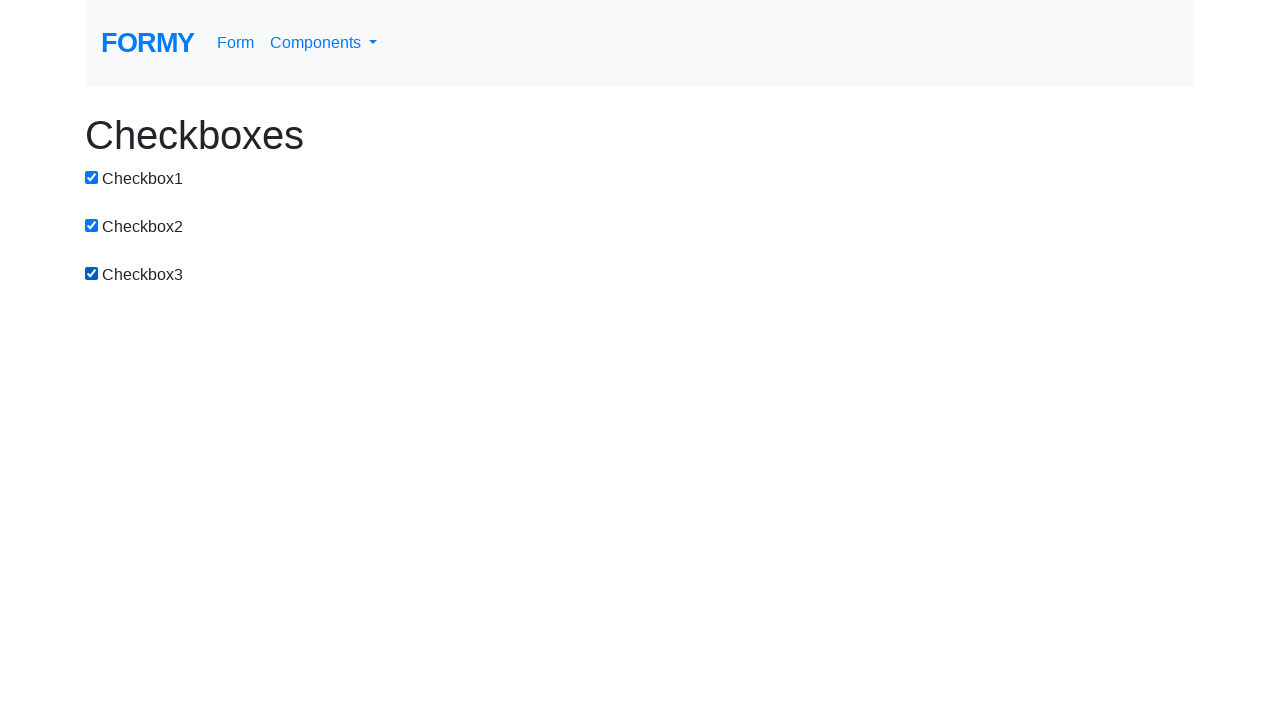